Tests timeout handling by clicking an AJAX button and then clicking on the success element that appears after the AJAX request completes

Starting URL: http://uitestingplayground.com/ajax

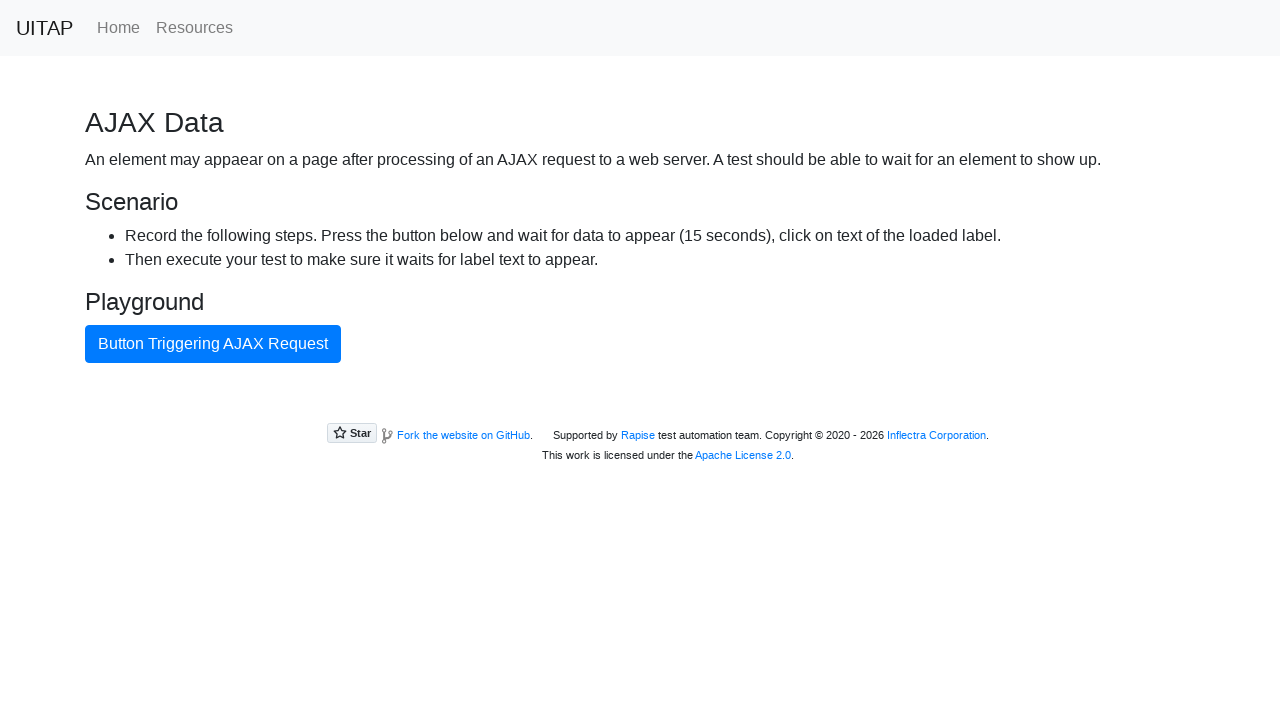

Clicked button triggering AJAX request at (213, 344) on internal:text="Button Triggering AJAX Request"i
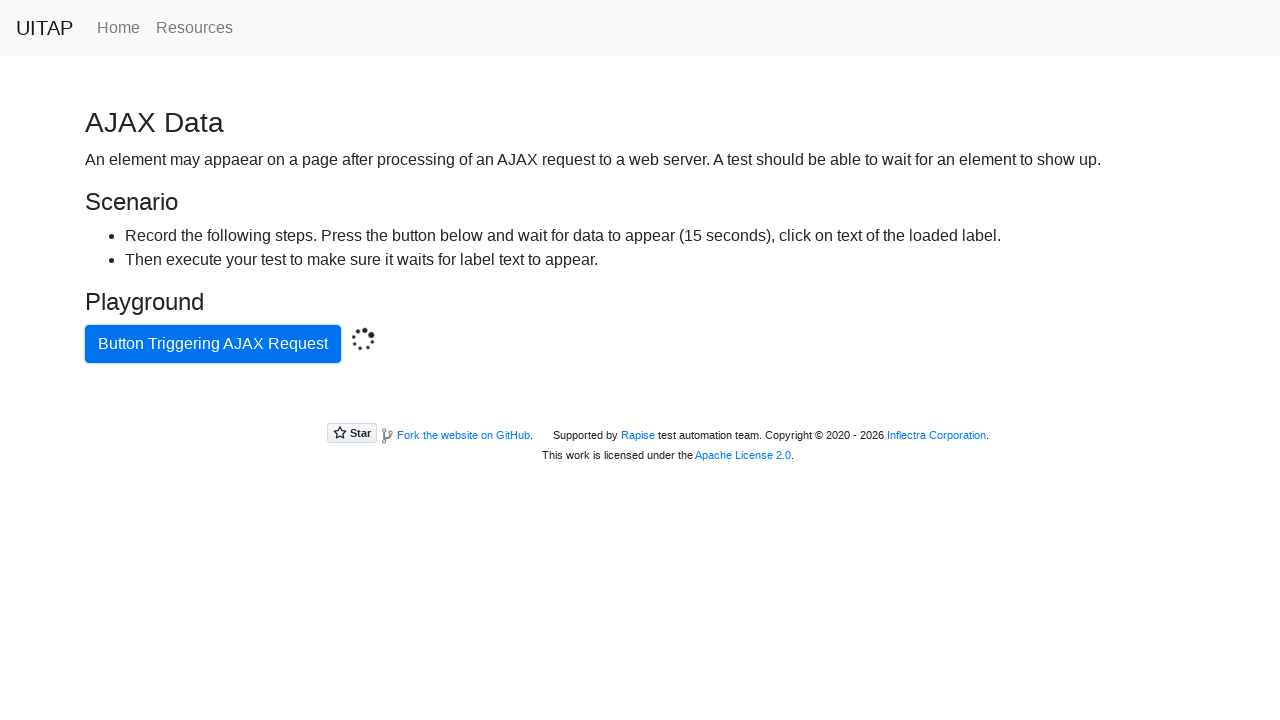

Clicked success element that appeared after AJAX request completed at (640, 405) on .bg-success
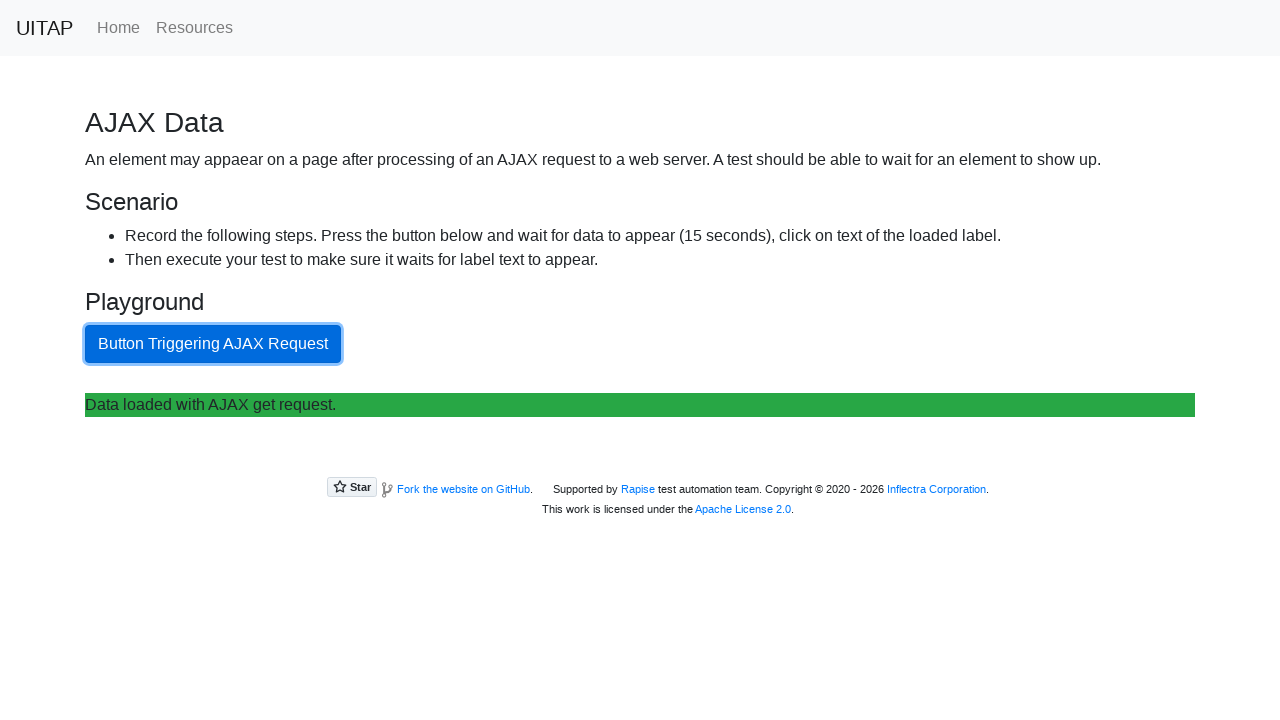

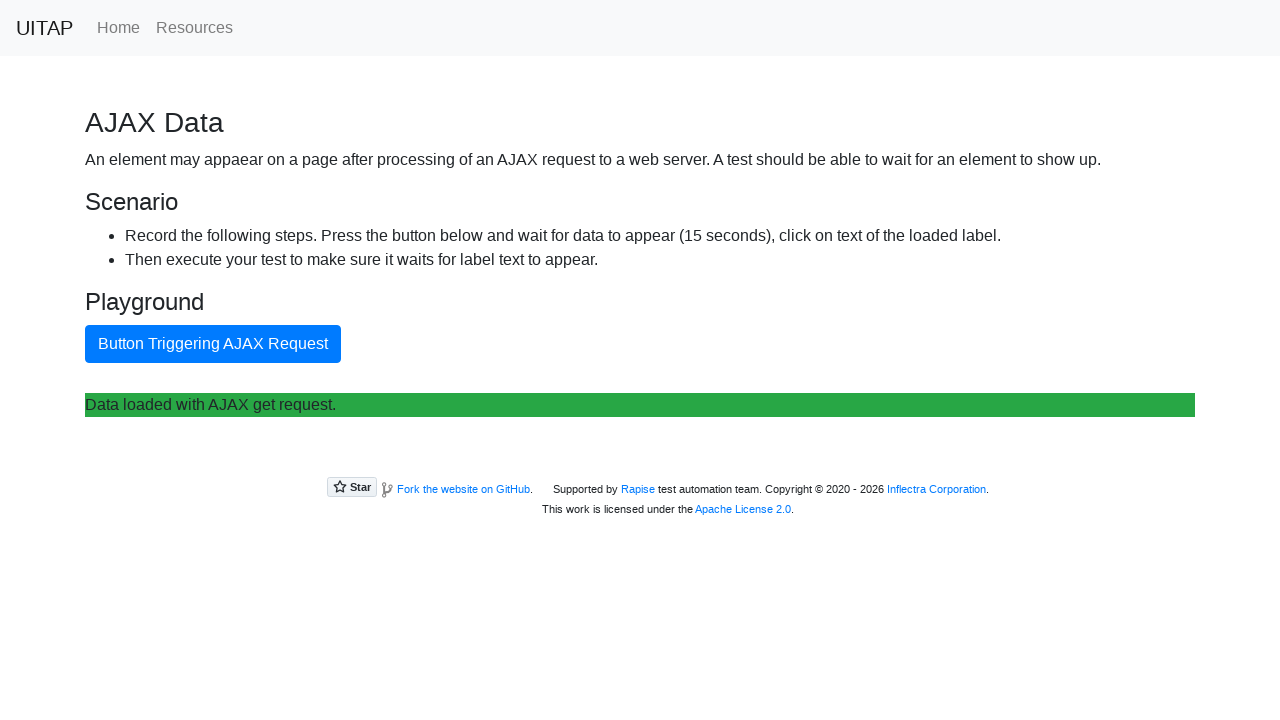